Tests basic browser window manipulation by navigating to the ICC Cricket website and cycling through minimize, maximize, and fullscreen window states

Starting URL: https://www.icc-cricket.com/

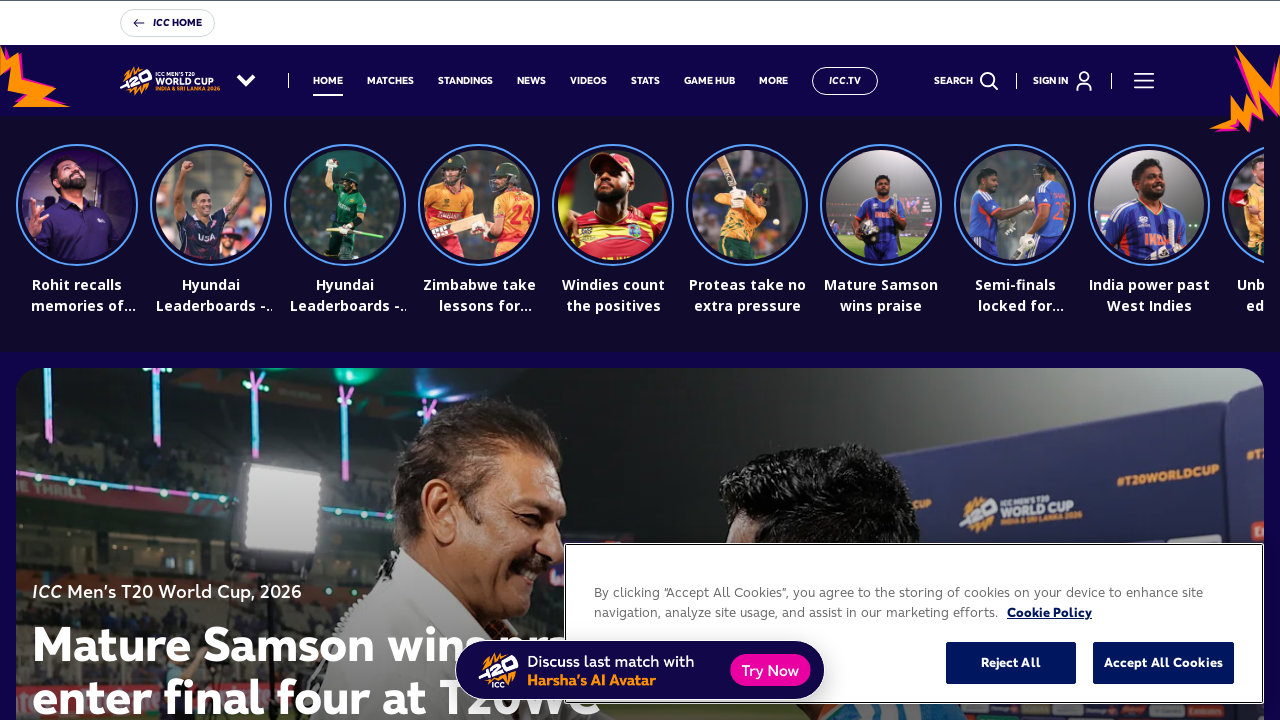

Navigated to ICC Cricket website
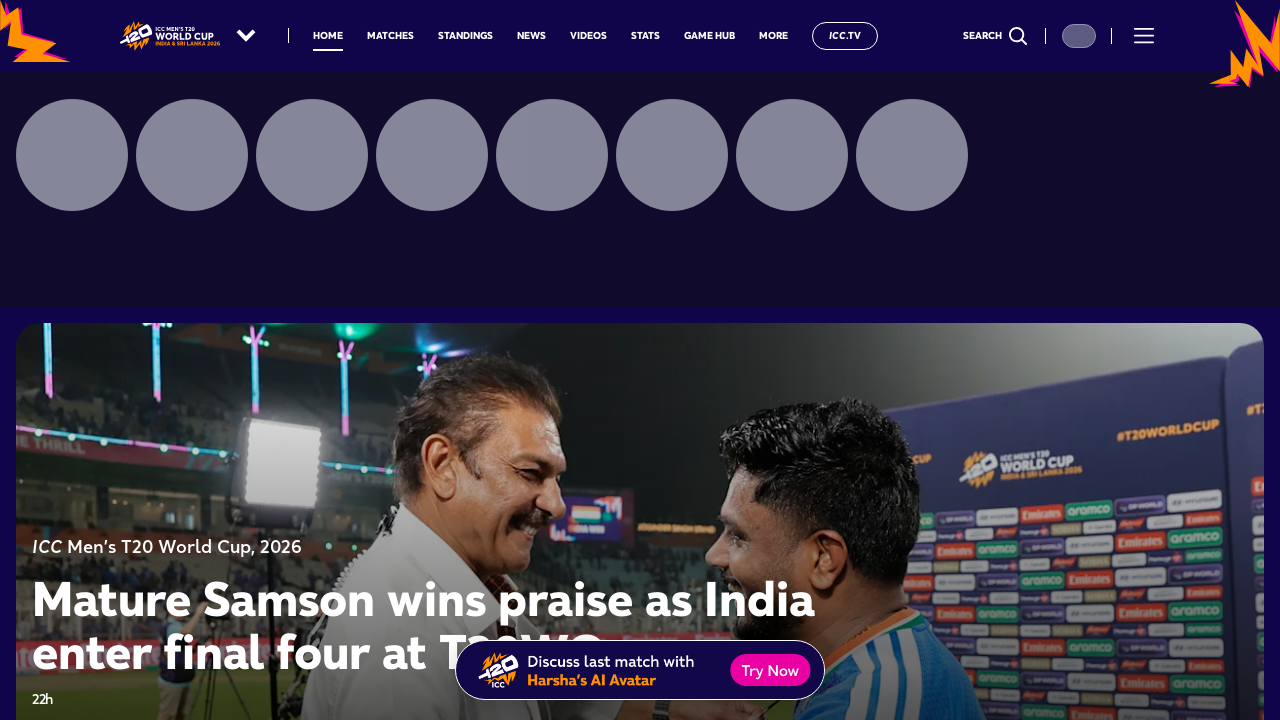

Minimized browser window
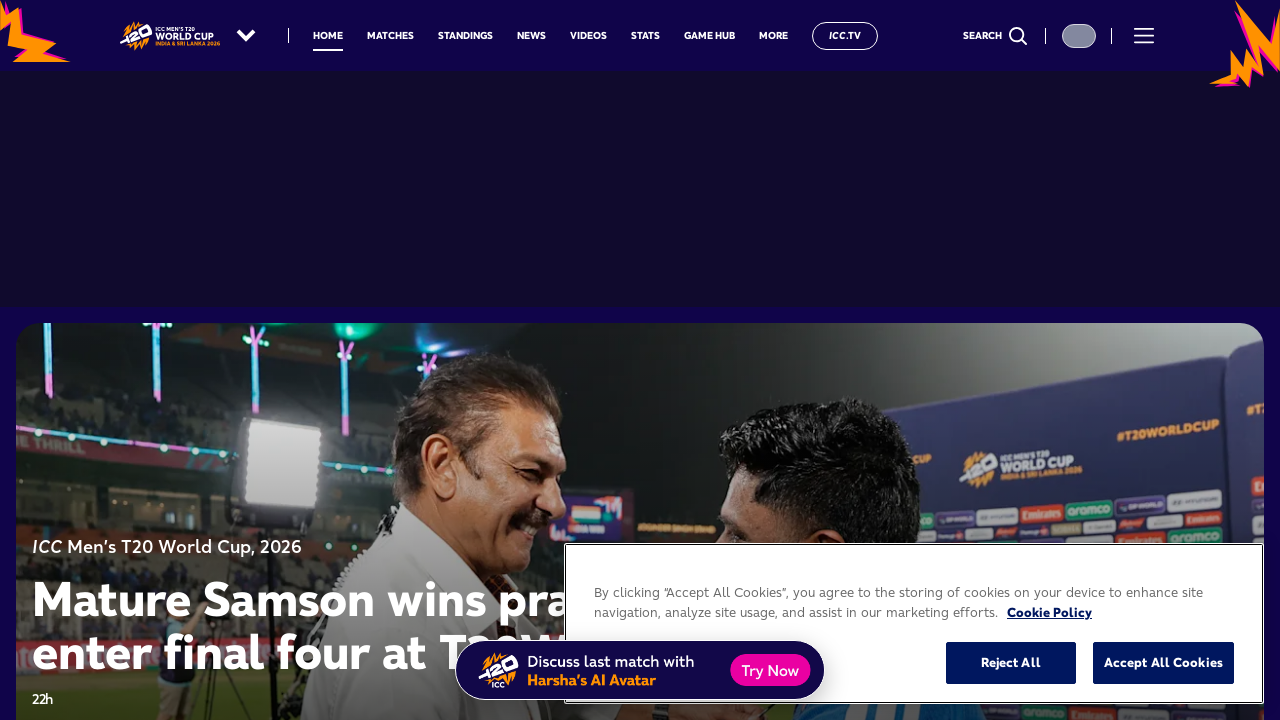

Maximized browser window to 1920x1080
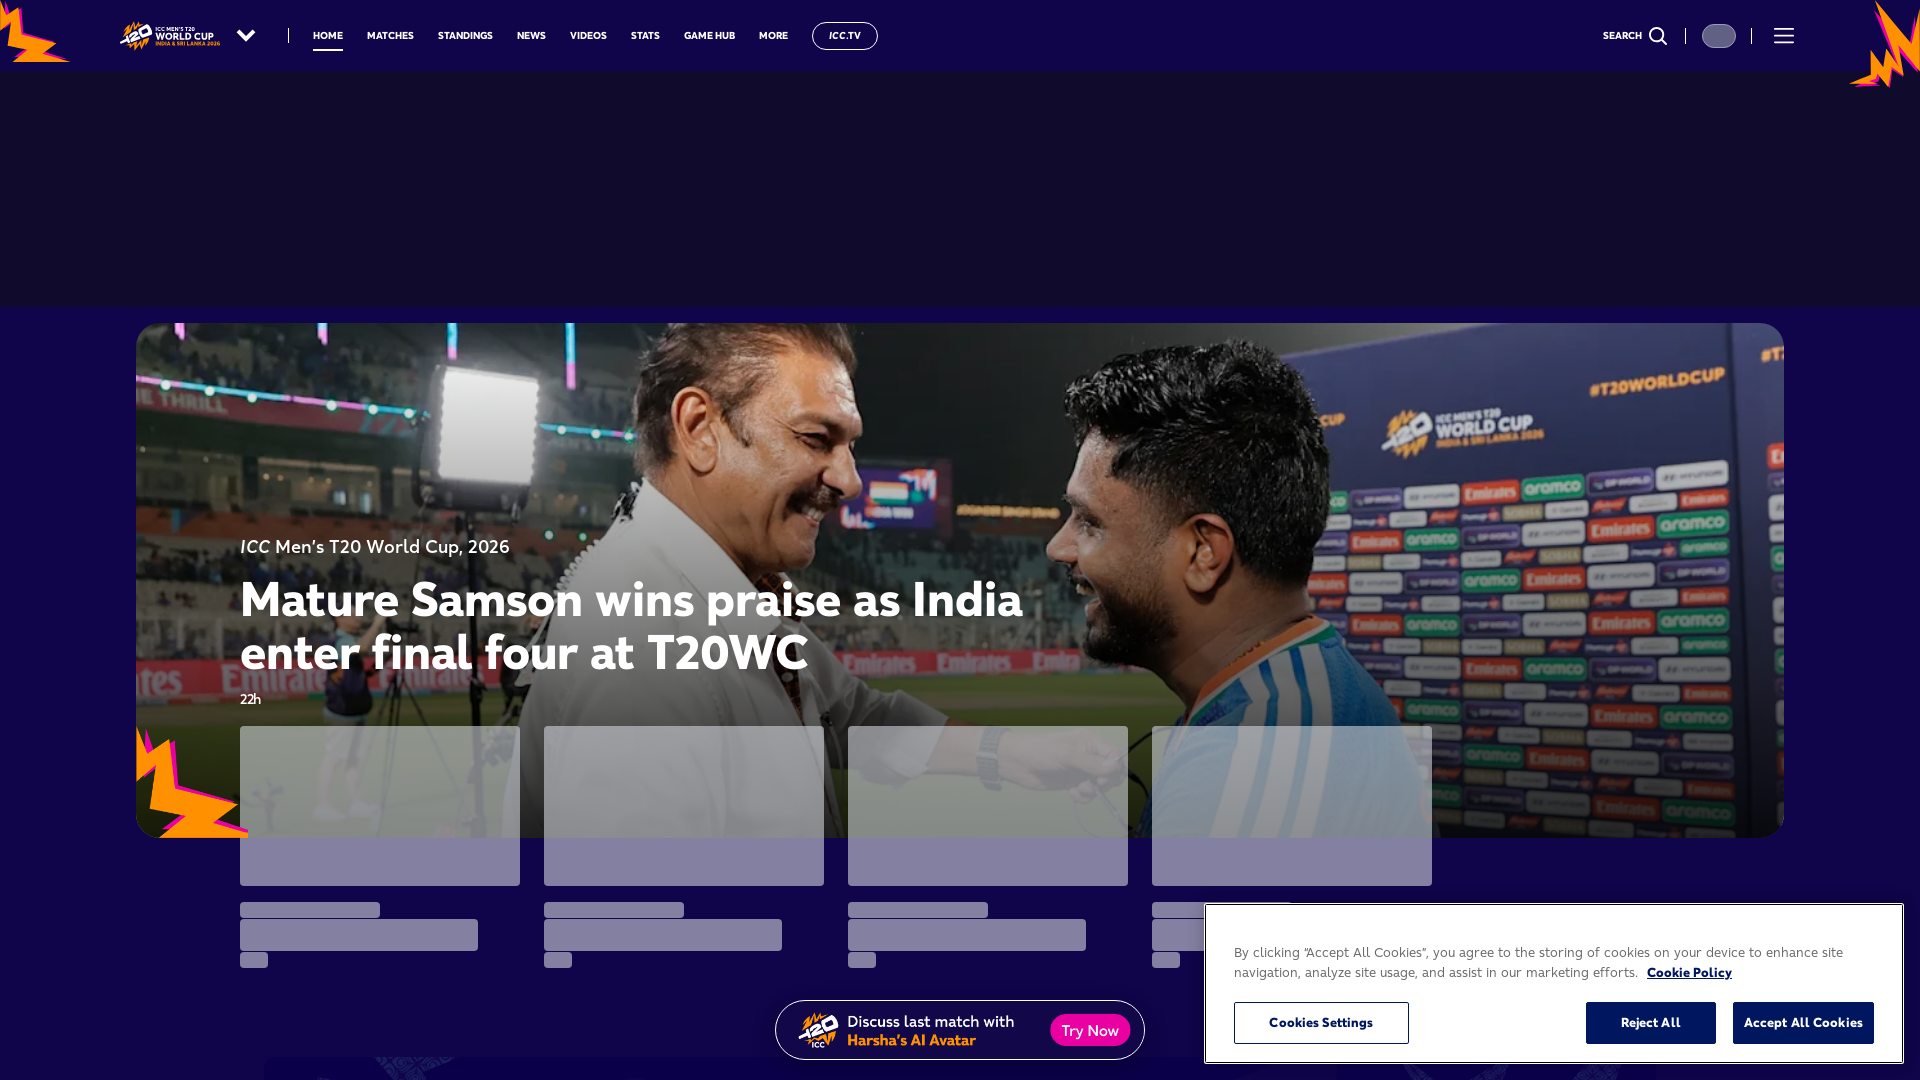

Set browser to fullscreen mode
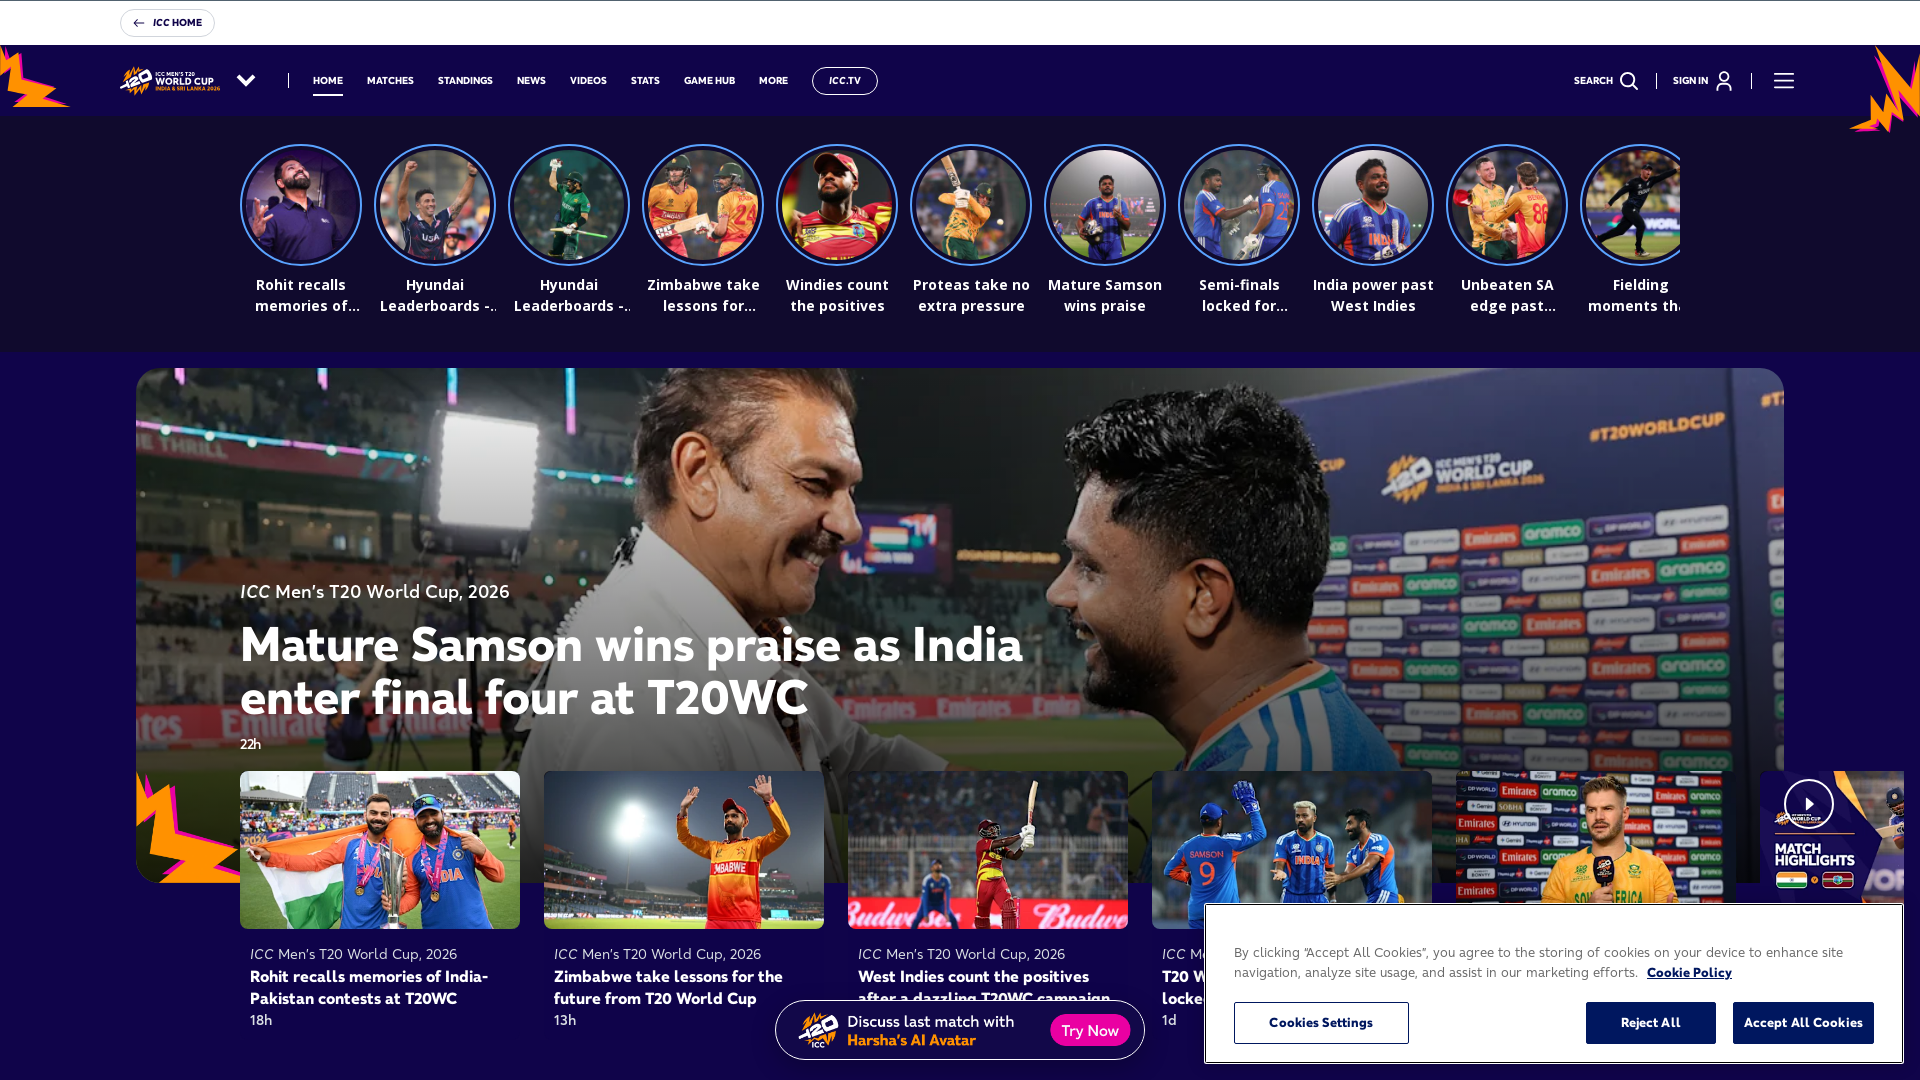

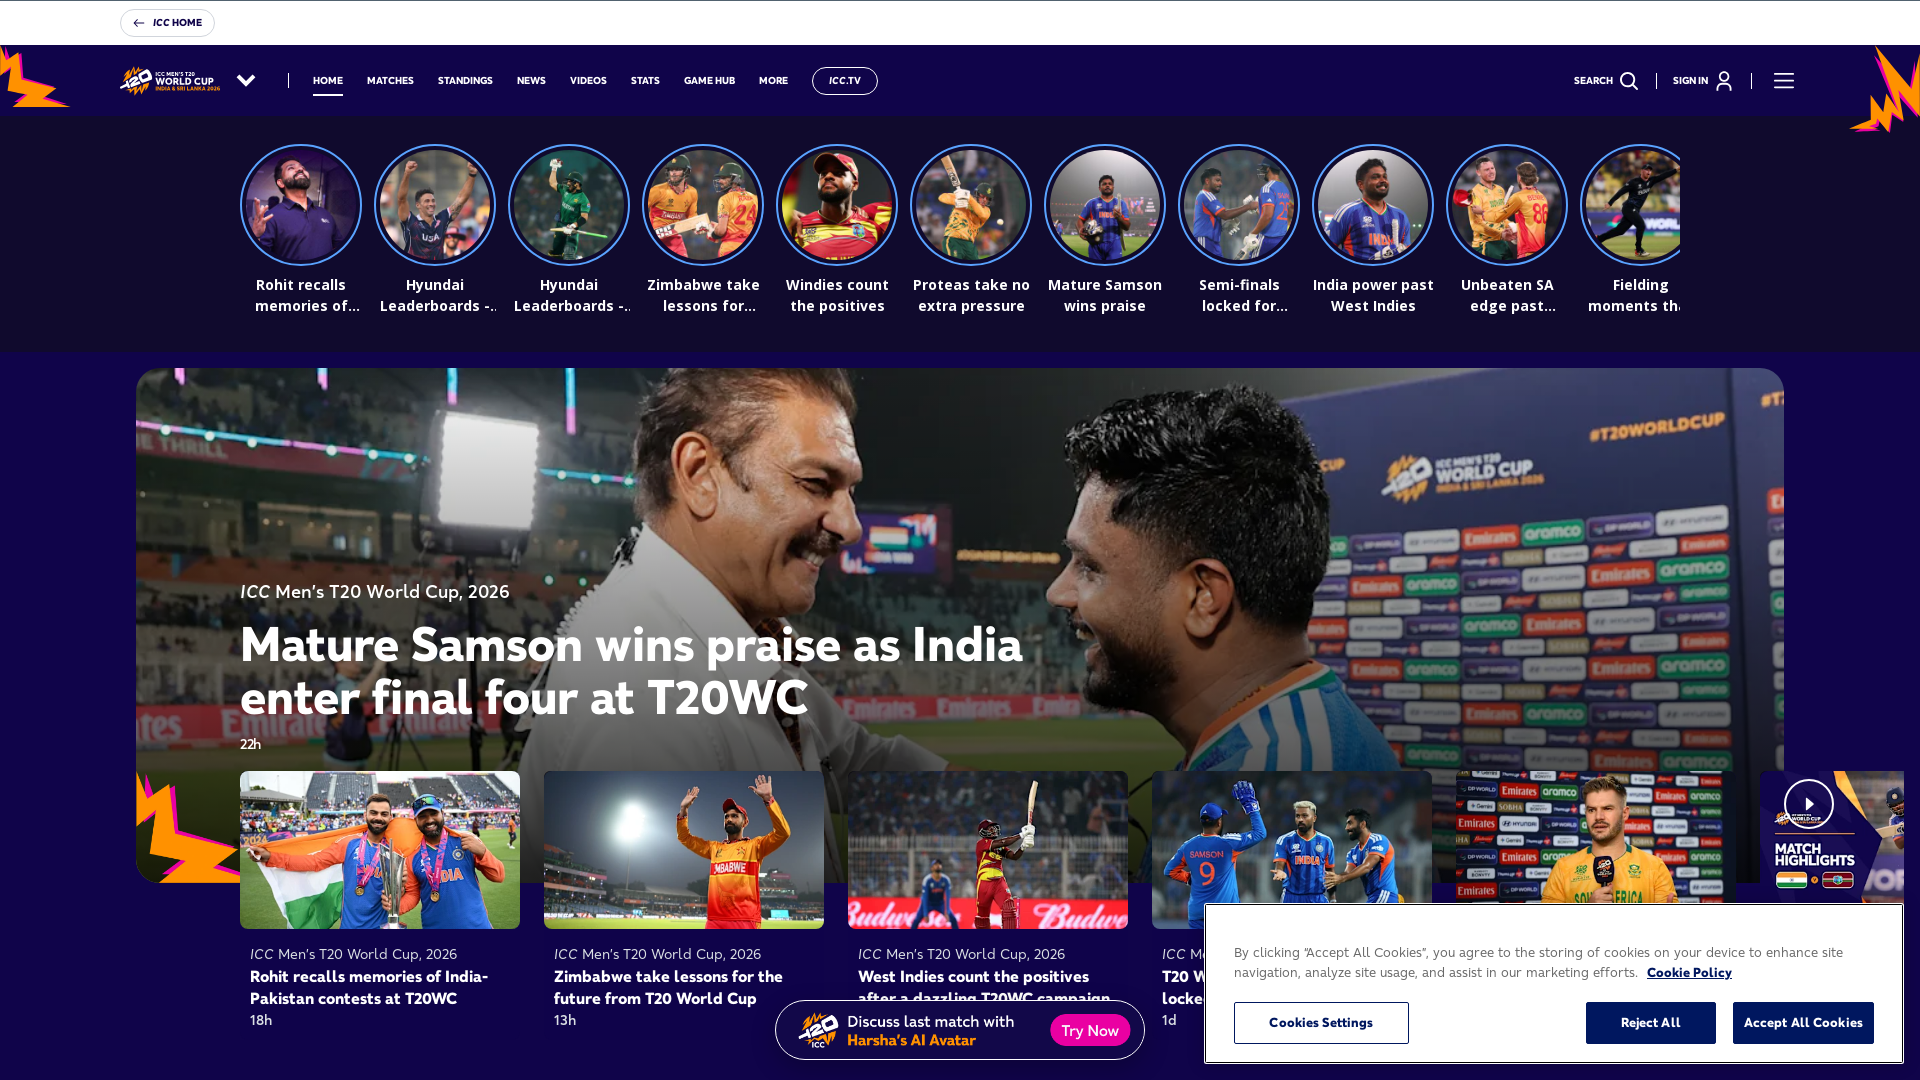